Verifies job listings and positions are displayed correctly on the QA careers page

Starting URL: https://useinsider.com/careers/open-positions/?department=qualityassurance&_gl=1*1c2wnxk*_up*MQ..*_ga*MTg0ODgwNTcxOS4xNzM3ODM5ODYw*_ga_5LPMJ6EFP5*MTczNzgzOTg1OC4xLjAuMTczNzgzOTg1OC4wLjAuMA..

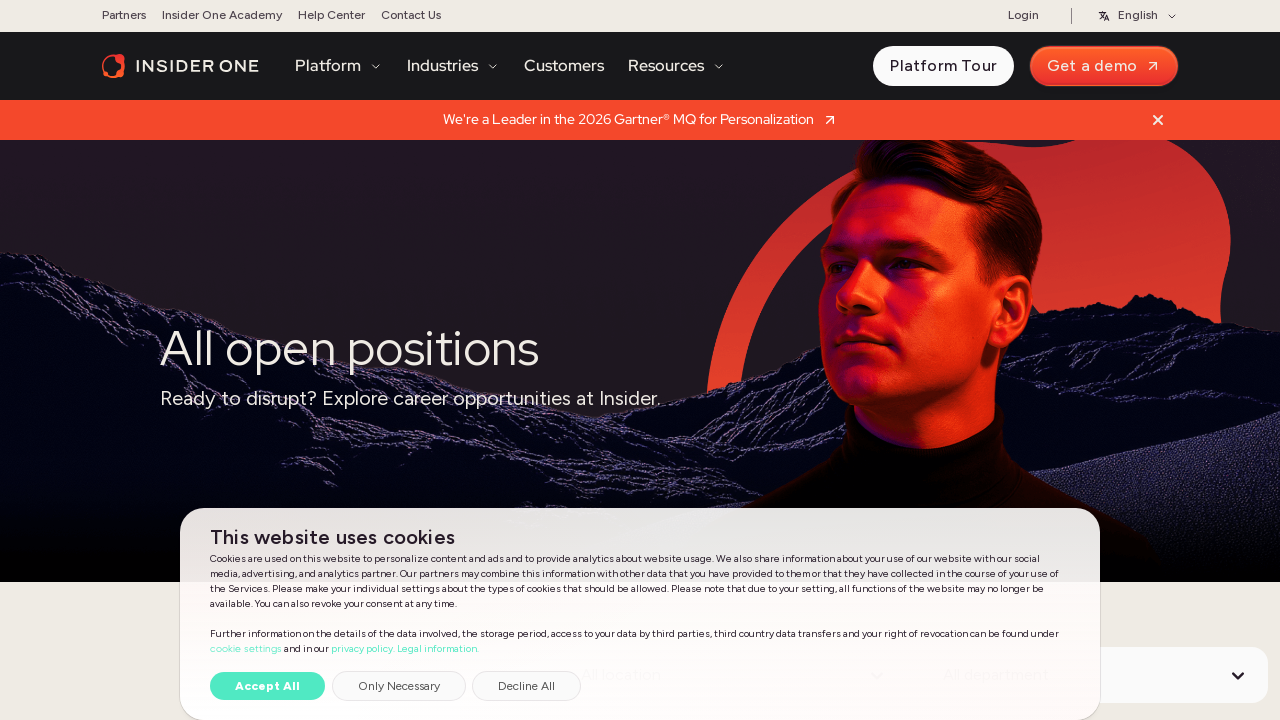

Waited for job listings to load on QA careers page
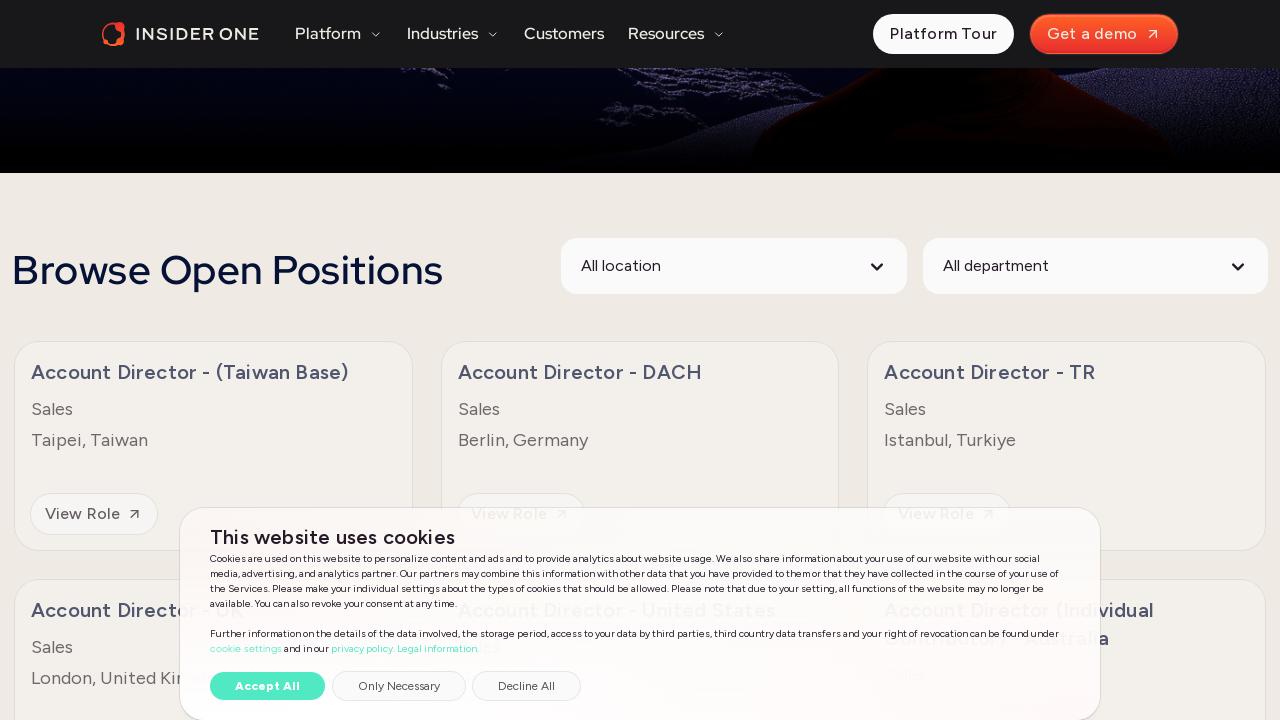

Located job listing elements
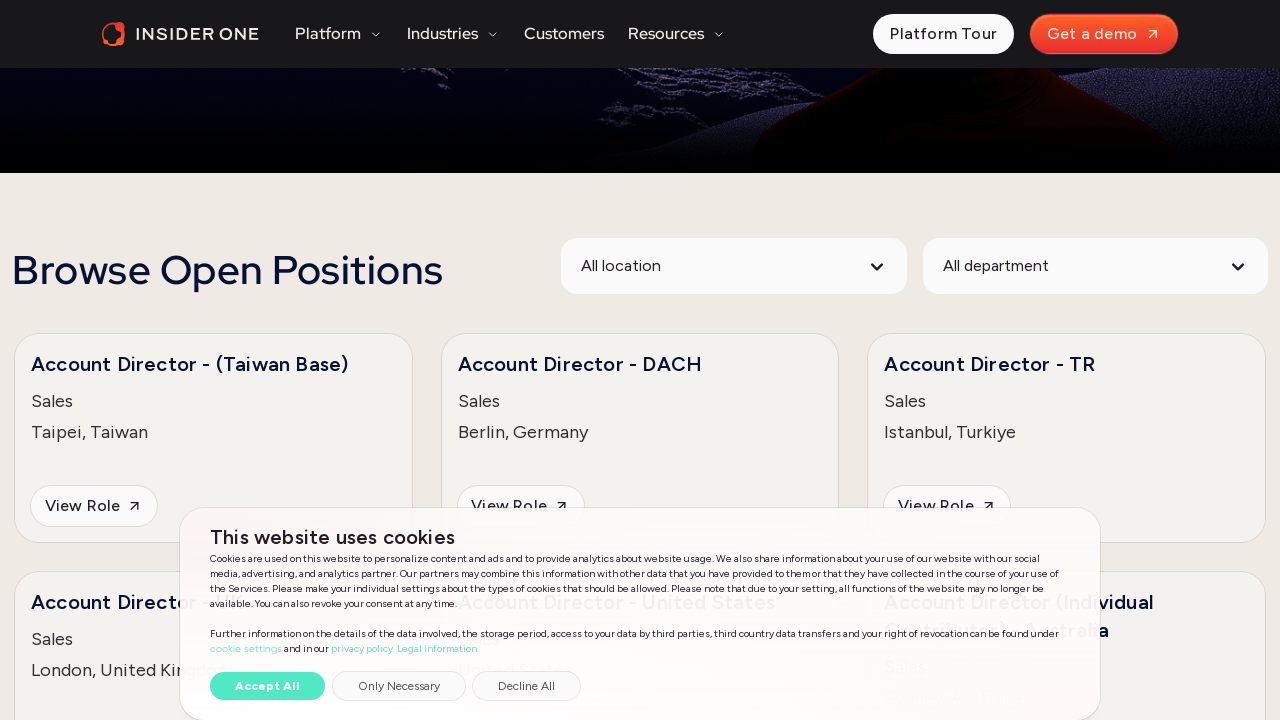

Verified that job listings are present and displayed correctly
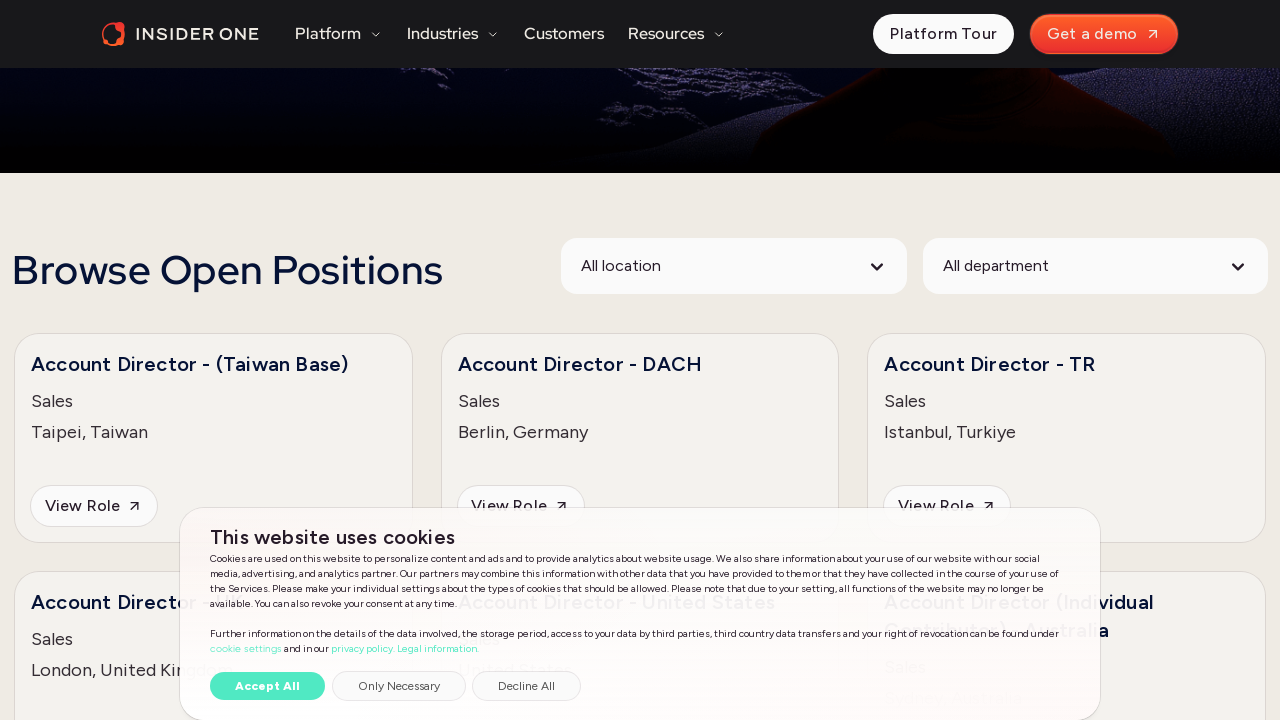

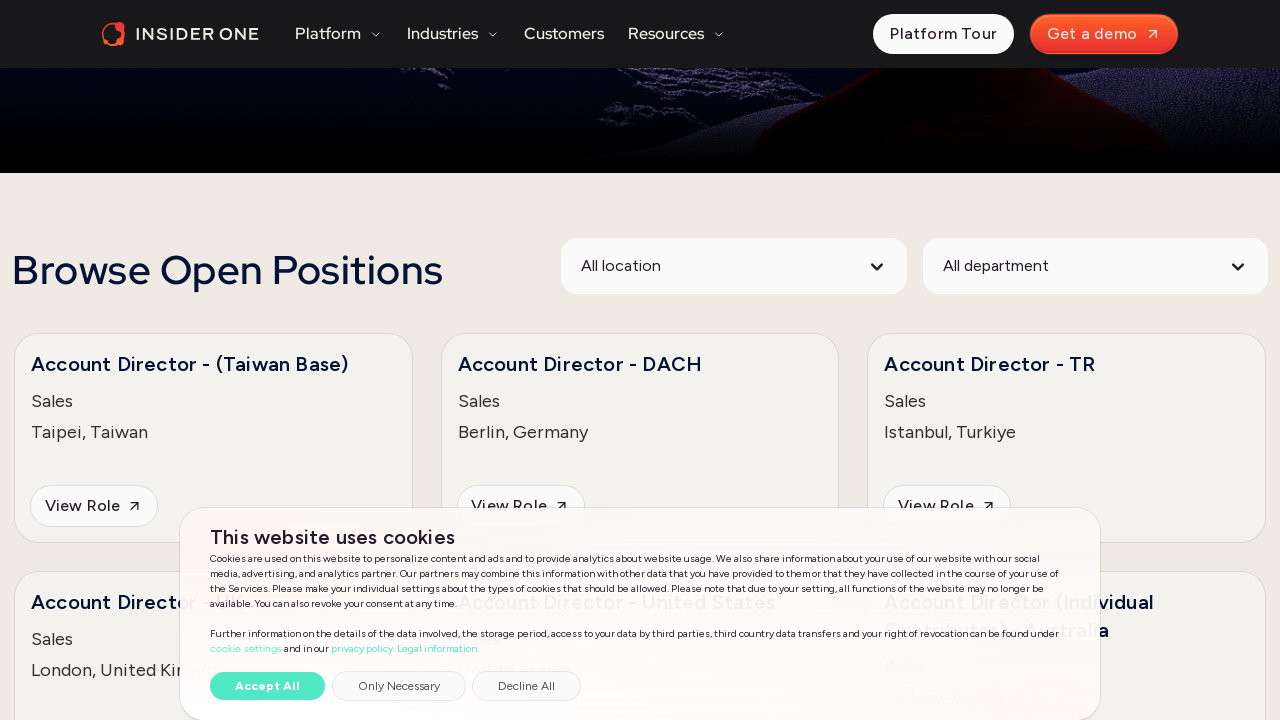